Navigates to an automation practice page with a courses table and locates specific course information by filtering table rows

Starting URL: https://rahulshettyacademy.com/AutomationPractice/

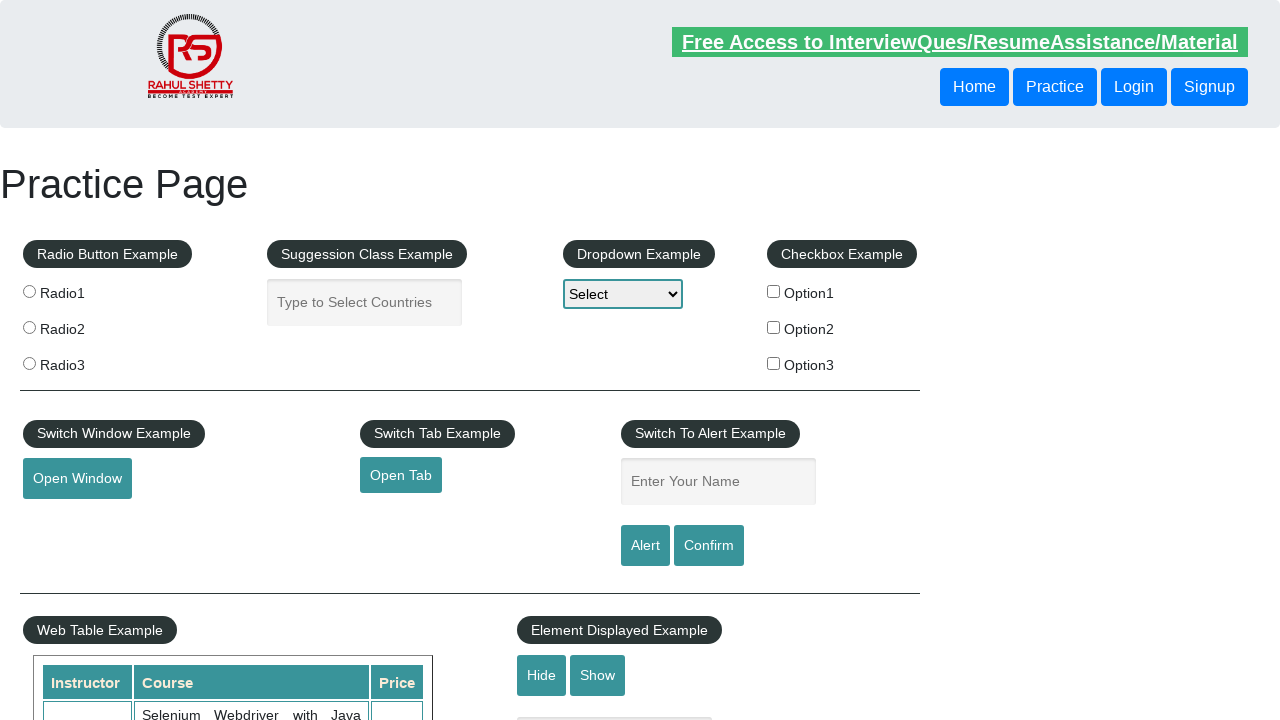

Waited for courses table to load
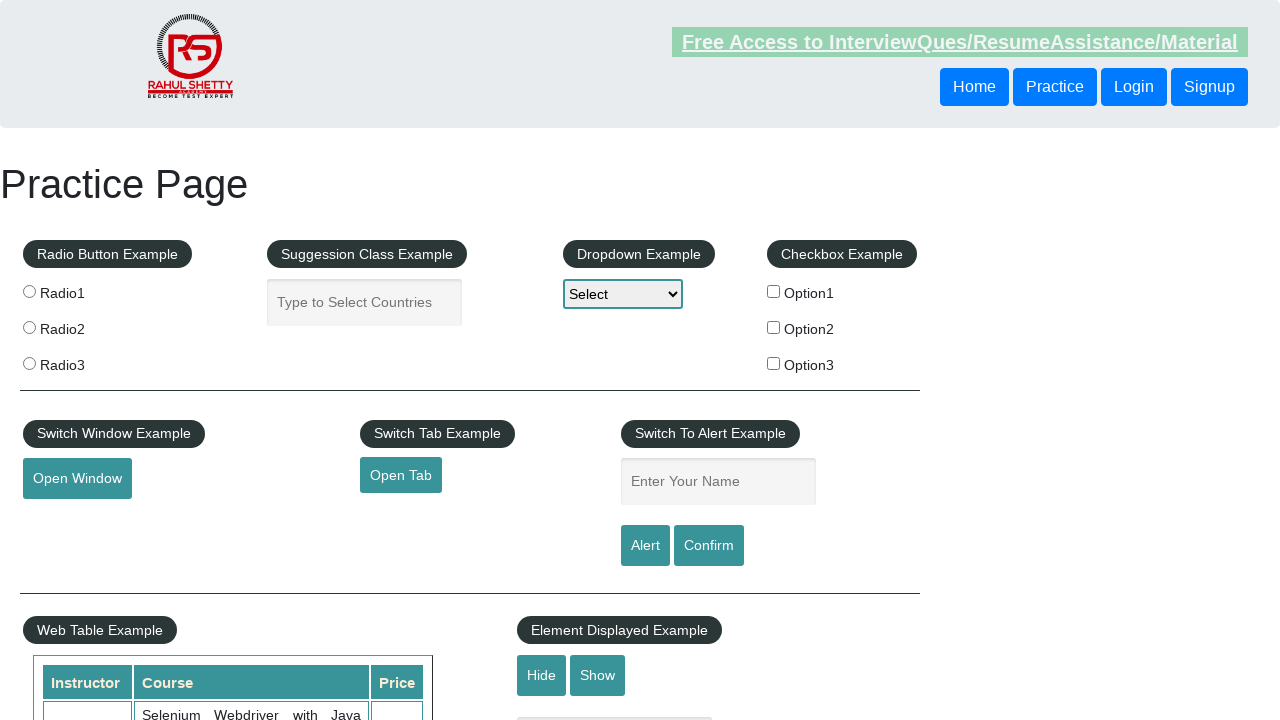

Retrieved all course name cells from table (second column)
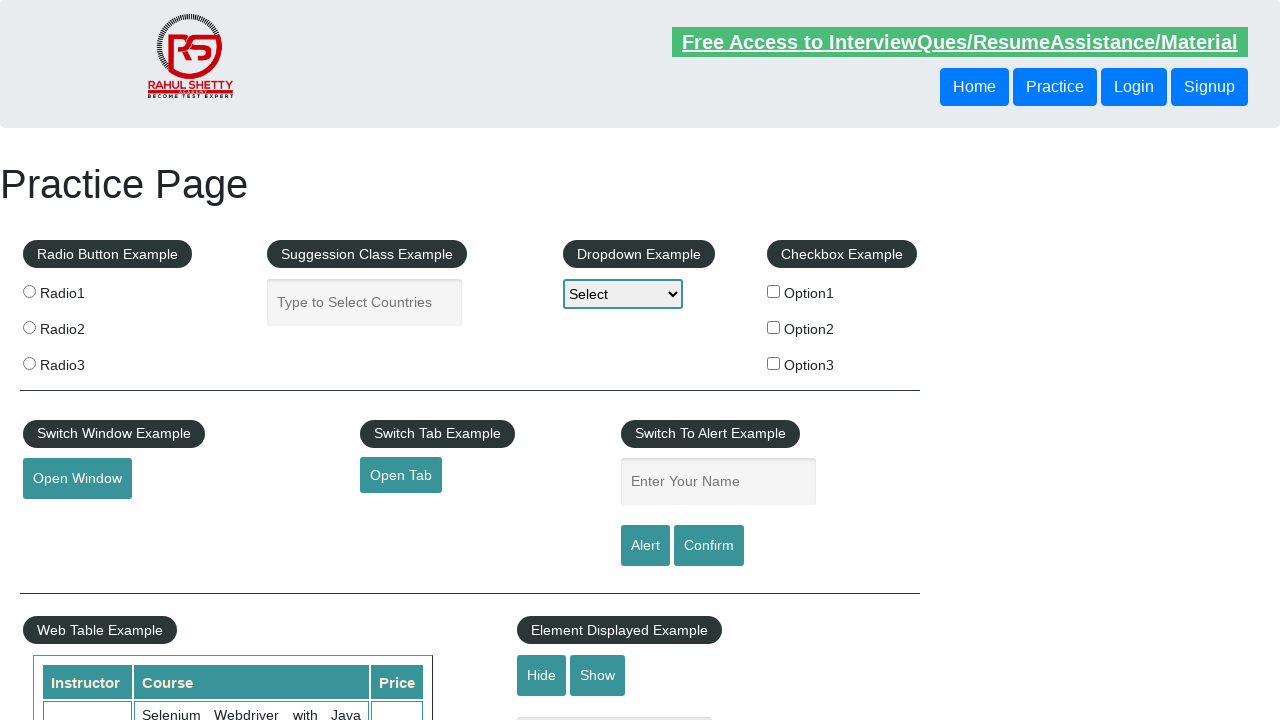

Located target course 'Learn JMETER from Scratch - (Performance + Load) Testing Tool' in table
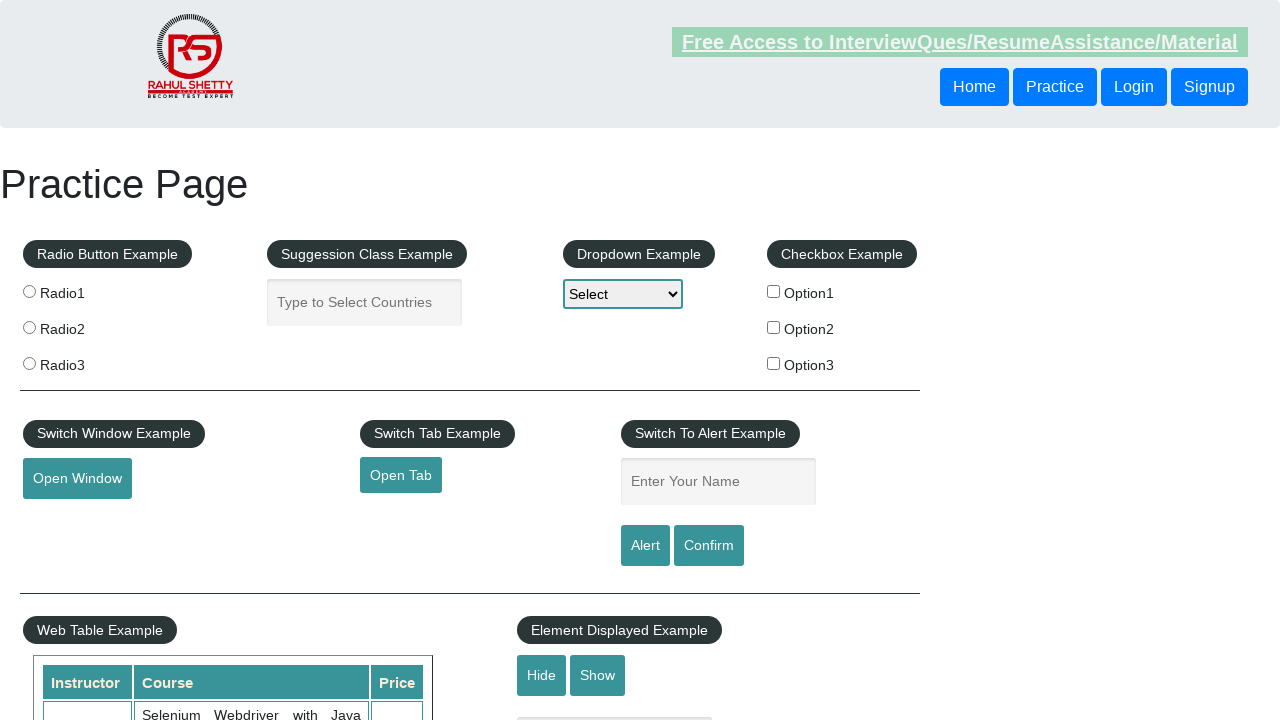

Retrieved price for JMETER course: 25
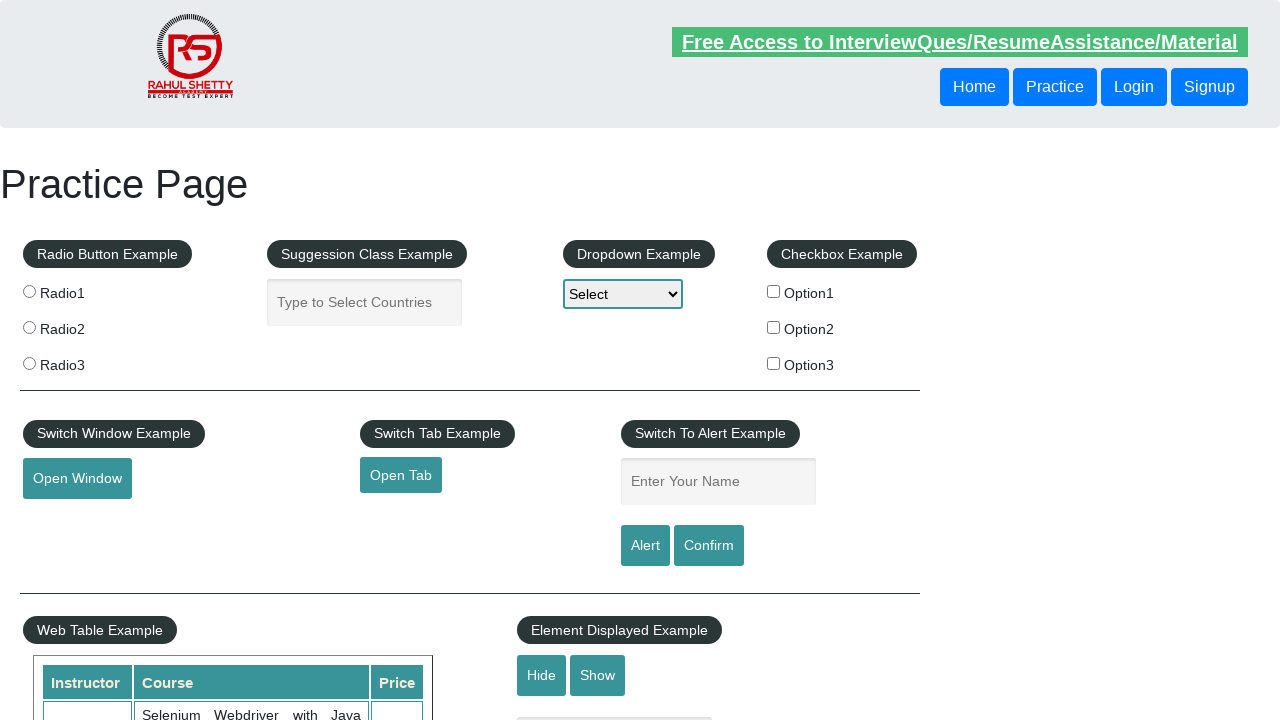

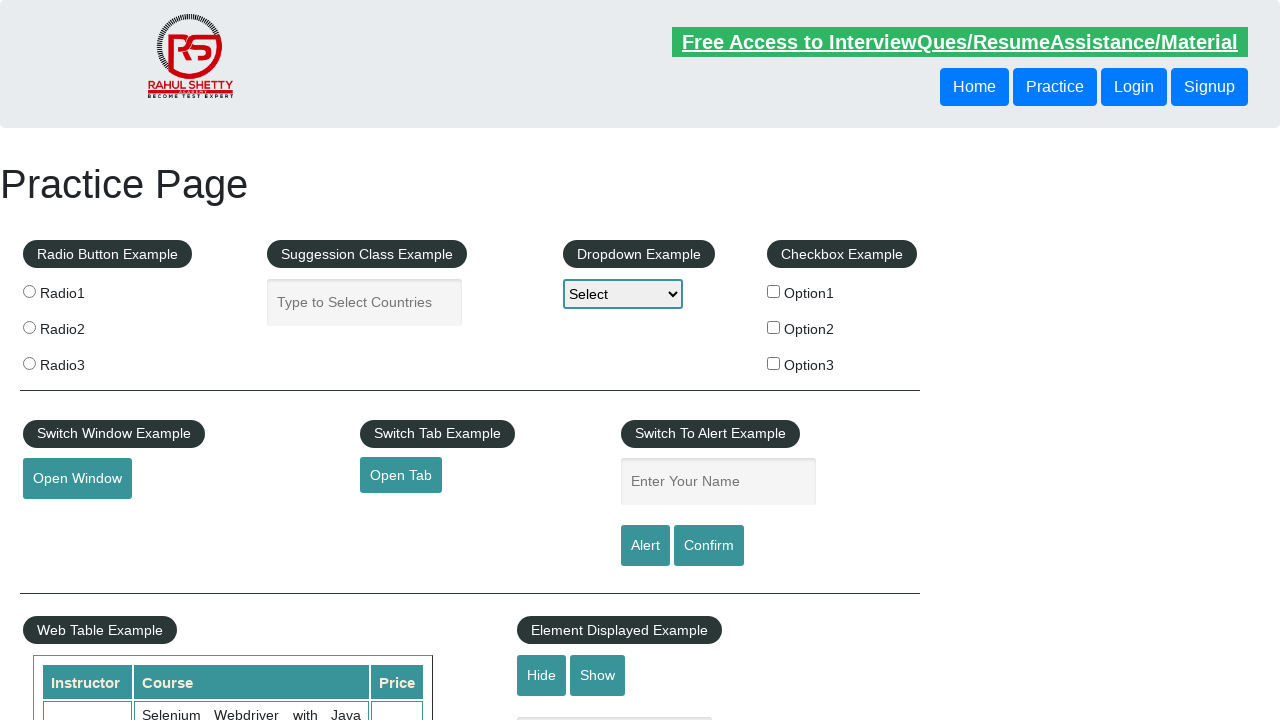